Tests a loading color functionality by clicking a start button and waiting for the loading to complete, verifying that the start element disappears and the finish element becomes visible

Starting URL: https://kristinek.github.io/site/examples/loading_color

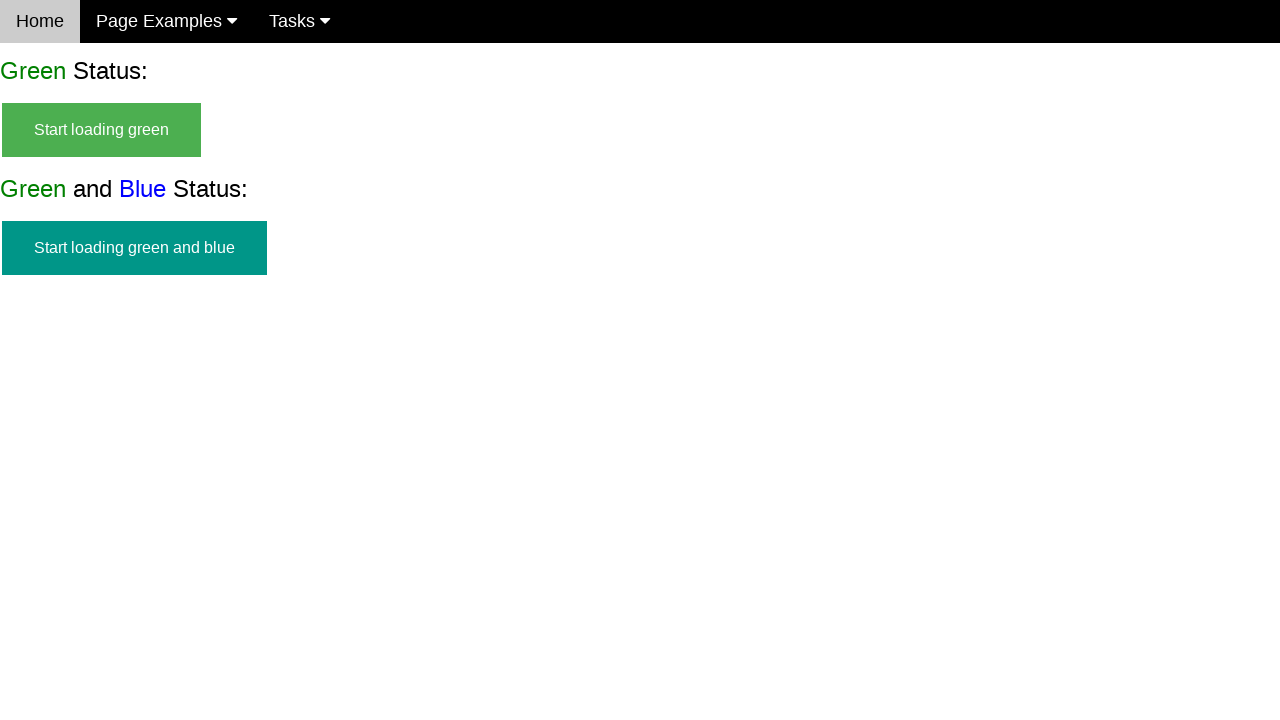

Clicked the start green button to trigger loading at (102, 130) on #start_green
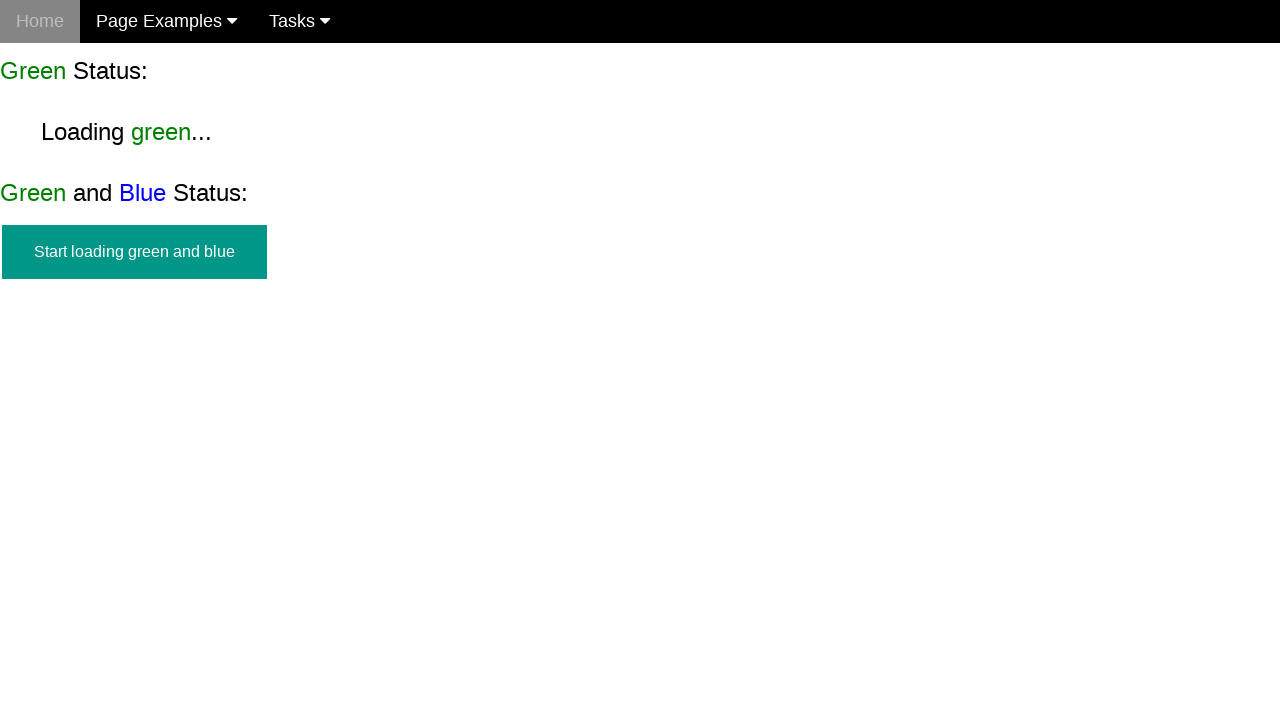

Start button became invisible (loading in progress)
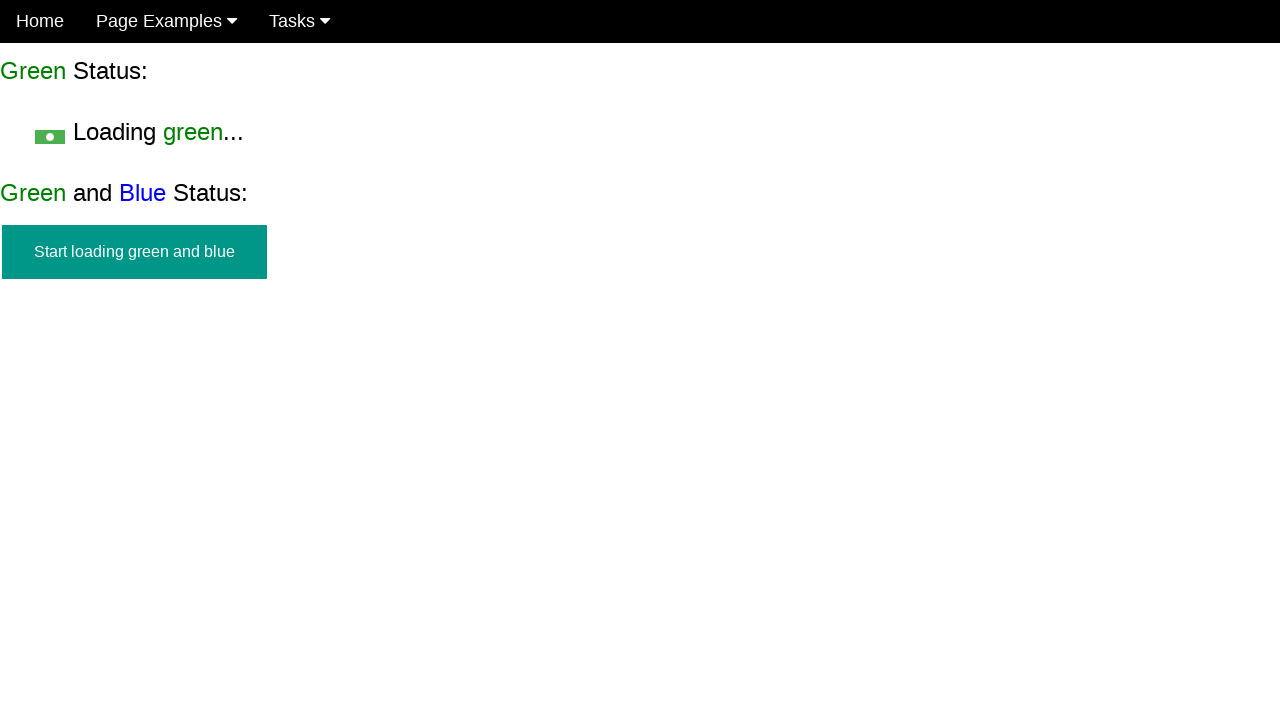

Finish green element became visible (loading complete)
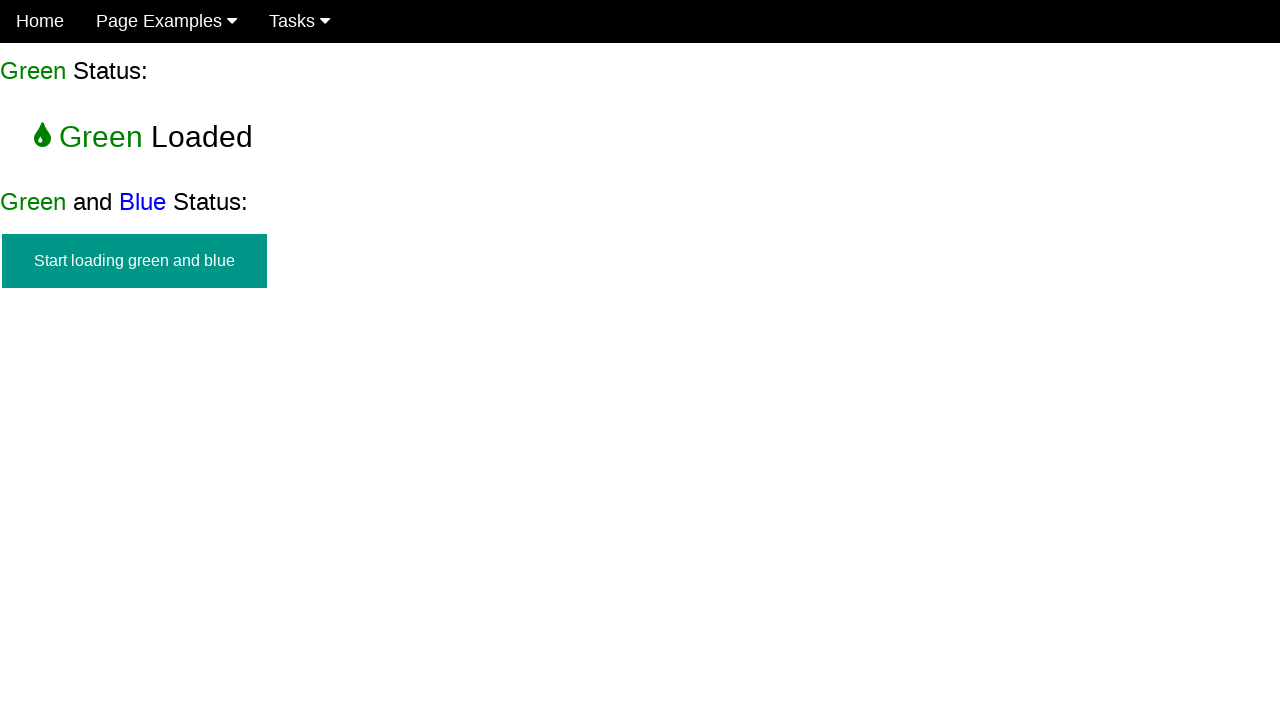

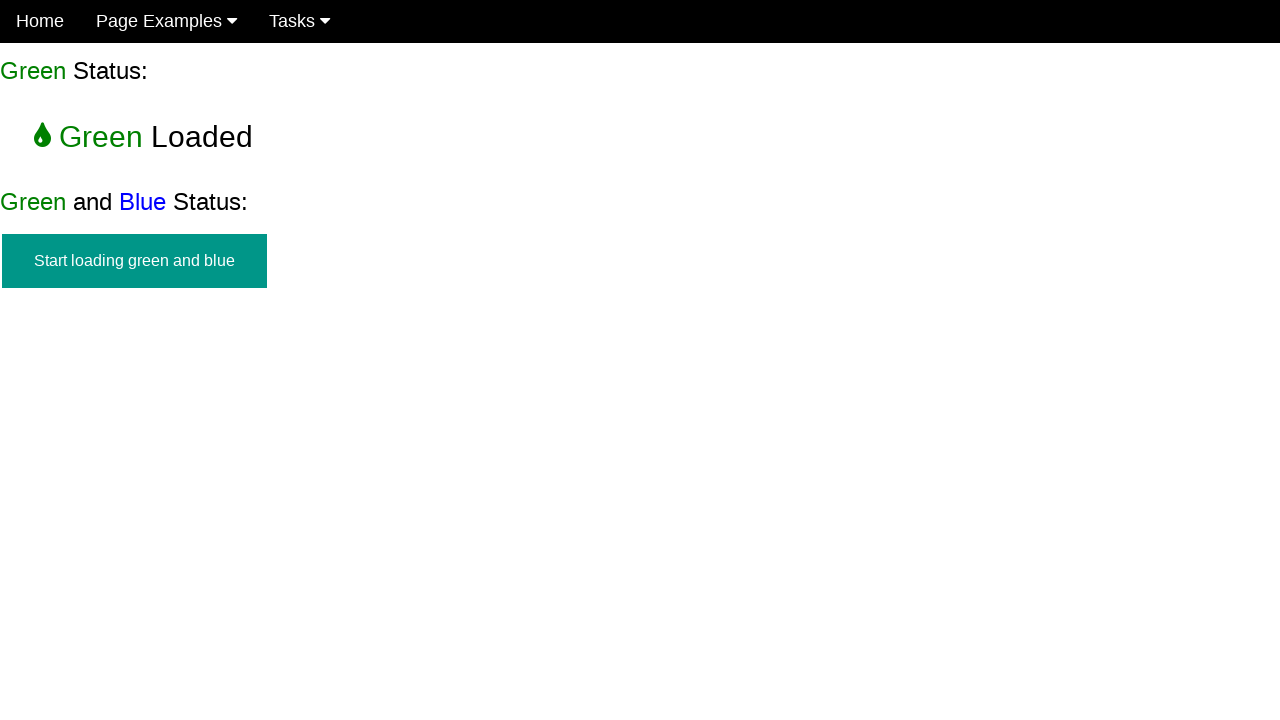